Tests account registration form by filling in first name and last name fields and clicking the submit button

Starting URL: https://naveenautomationlabs.com/opencart/index.php?route=account/register

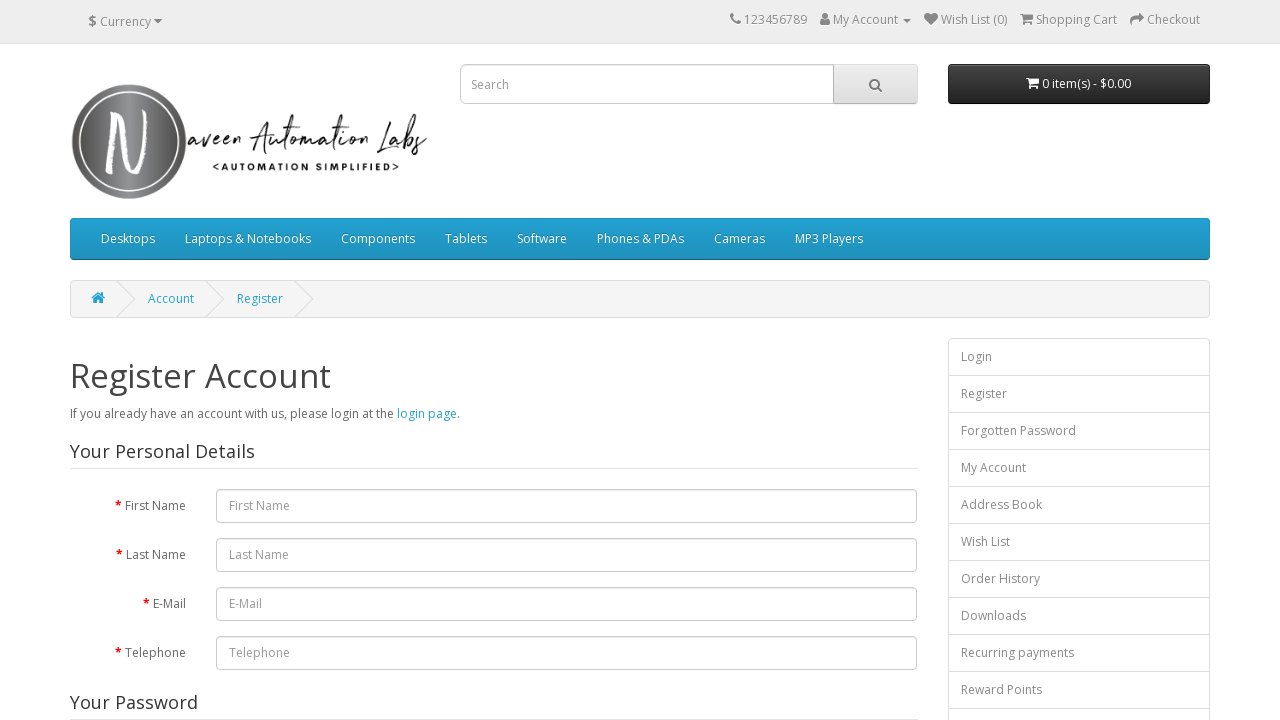

Filled first name field with 'vicky' on #input-firstname
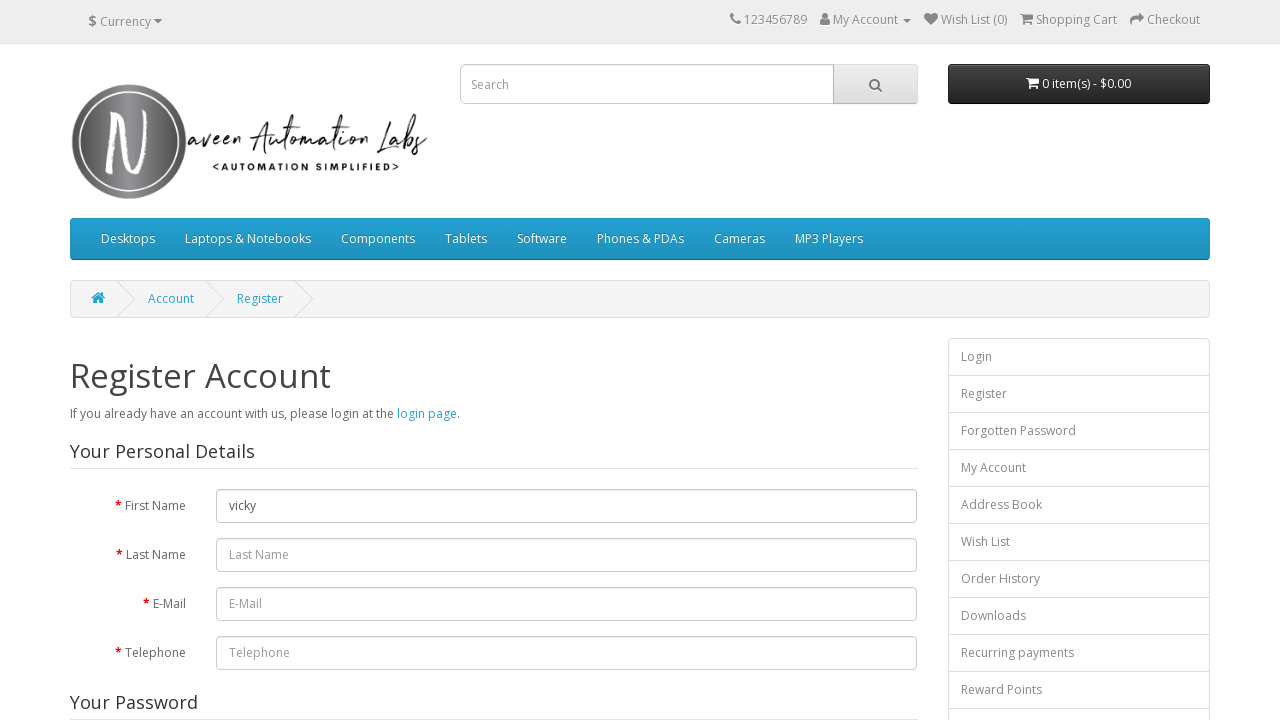

Filled last name field with 'jha' on #input-lastname
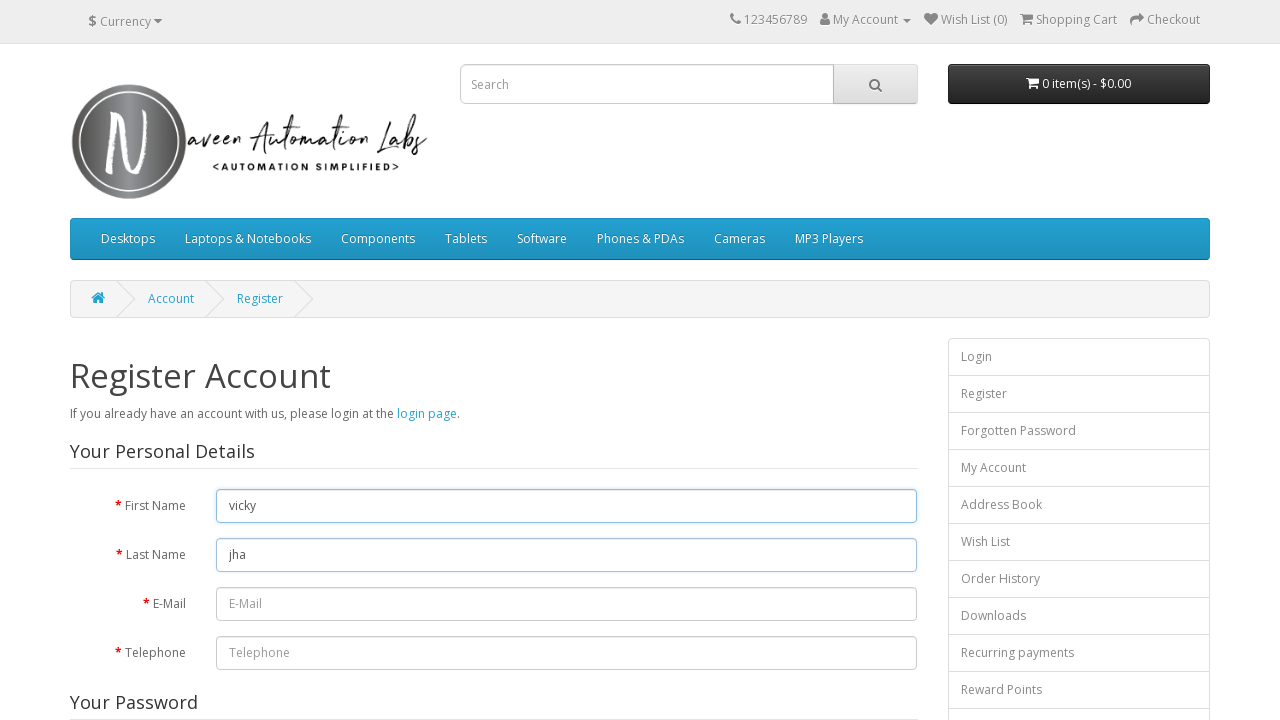

Clicked submit button to register account at (879, 427) on xpath=//input[@type='submit']
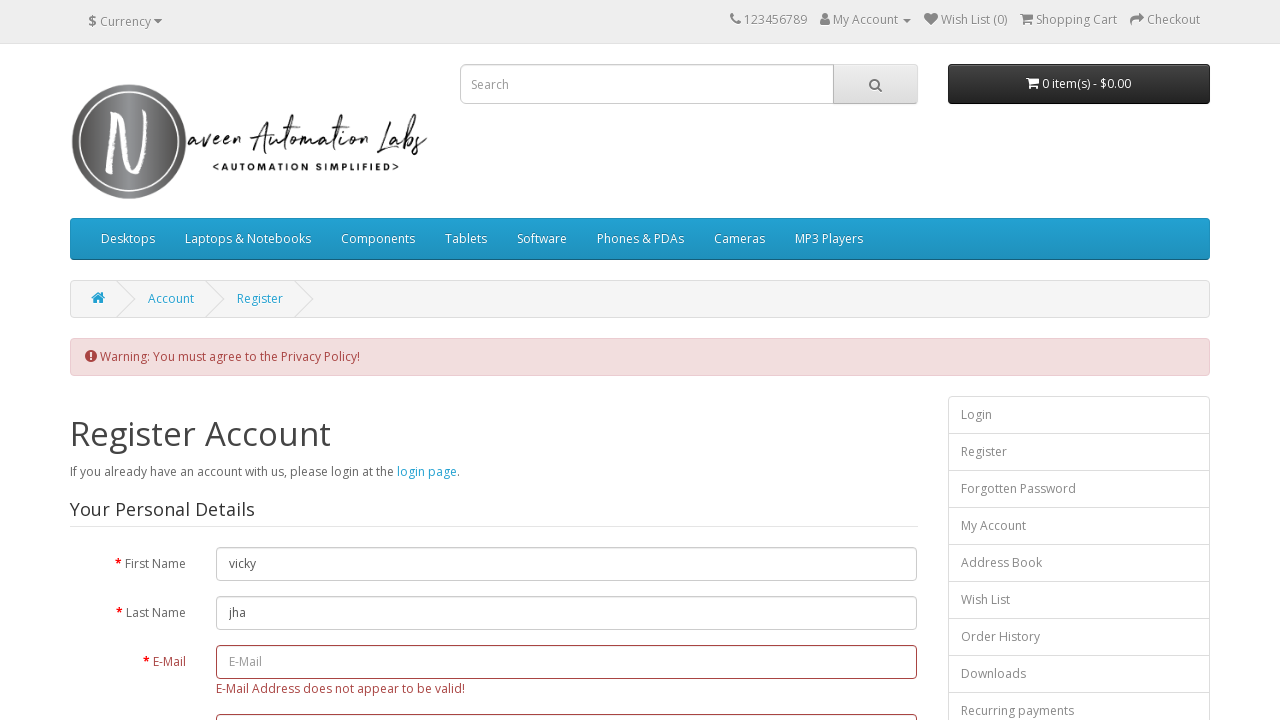

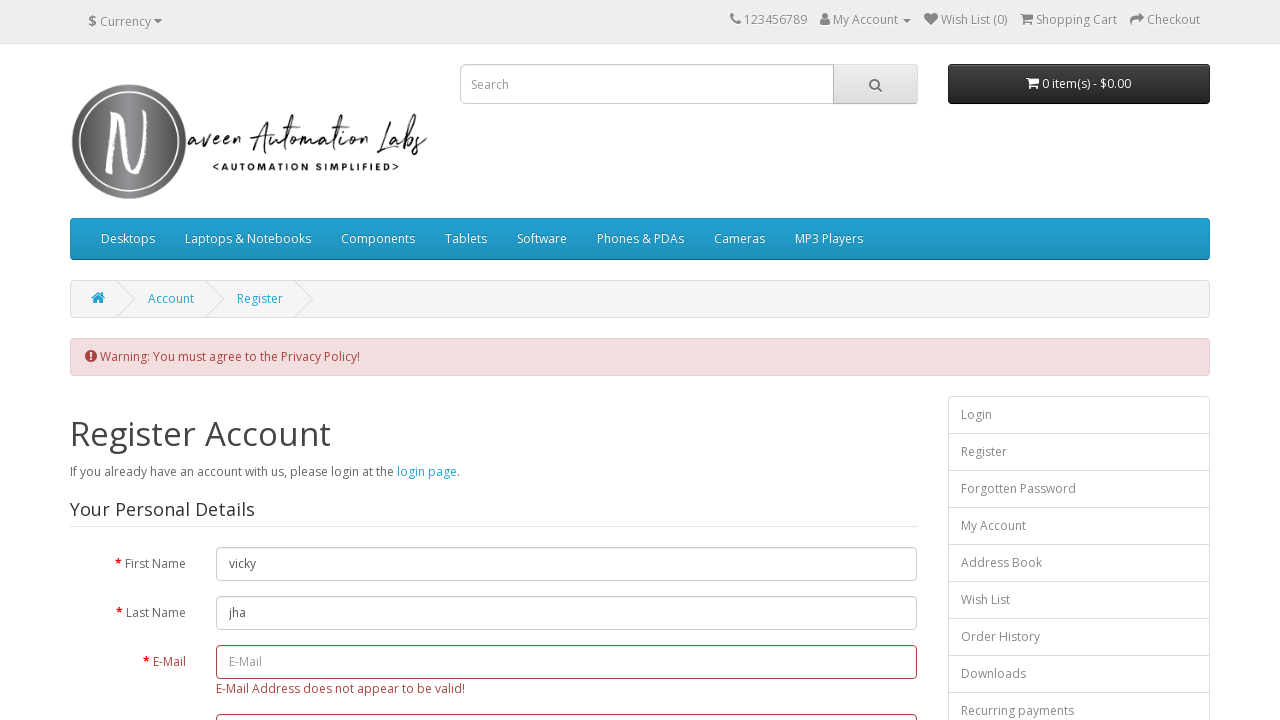